Navigates to a Selenium practice page and clicks on the "About Us" link to test navigation functionality.

Starting URL: https://vctcpune.com/selenium/practice.html

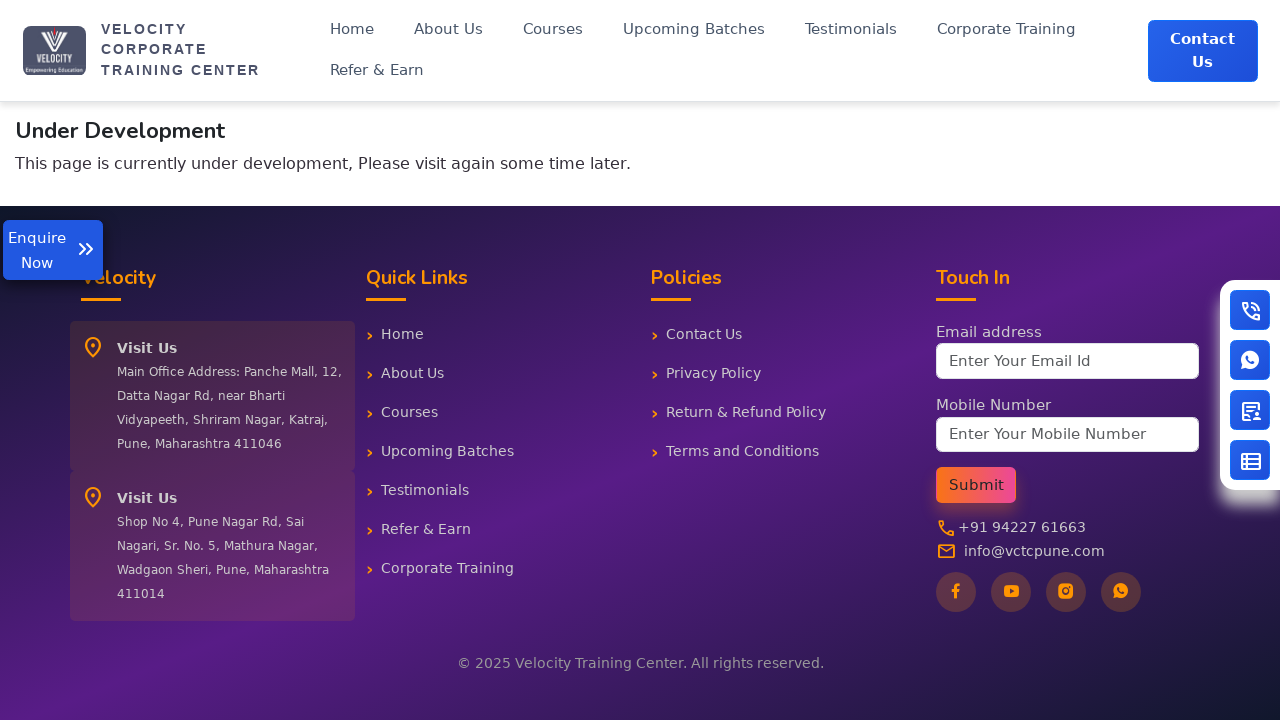

Waited for page to load (domcontentloaded)
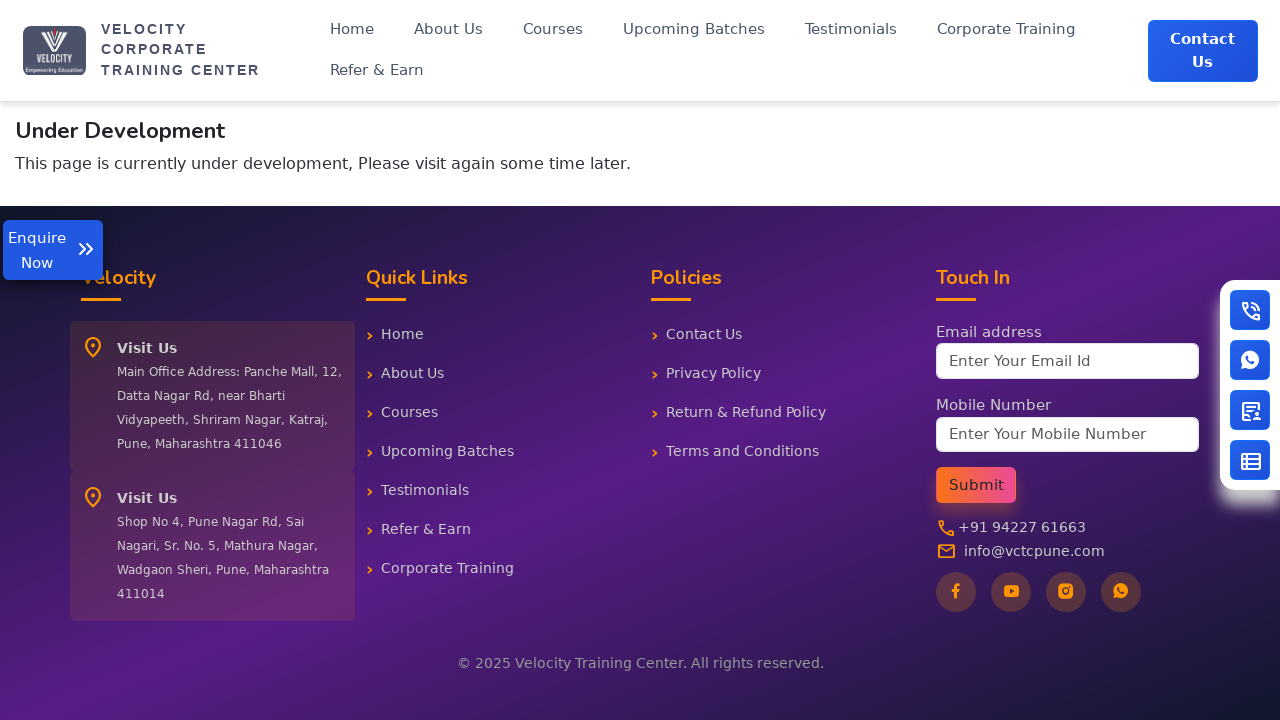

Clicked on the 'About Us' link at (448, 30) on xpath=//a[text()='About Us']
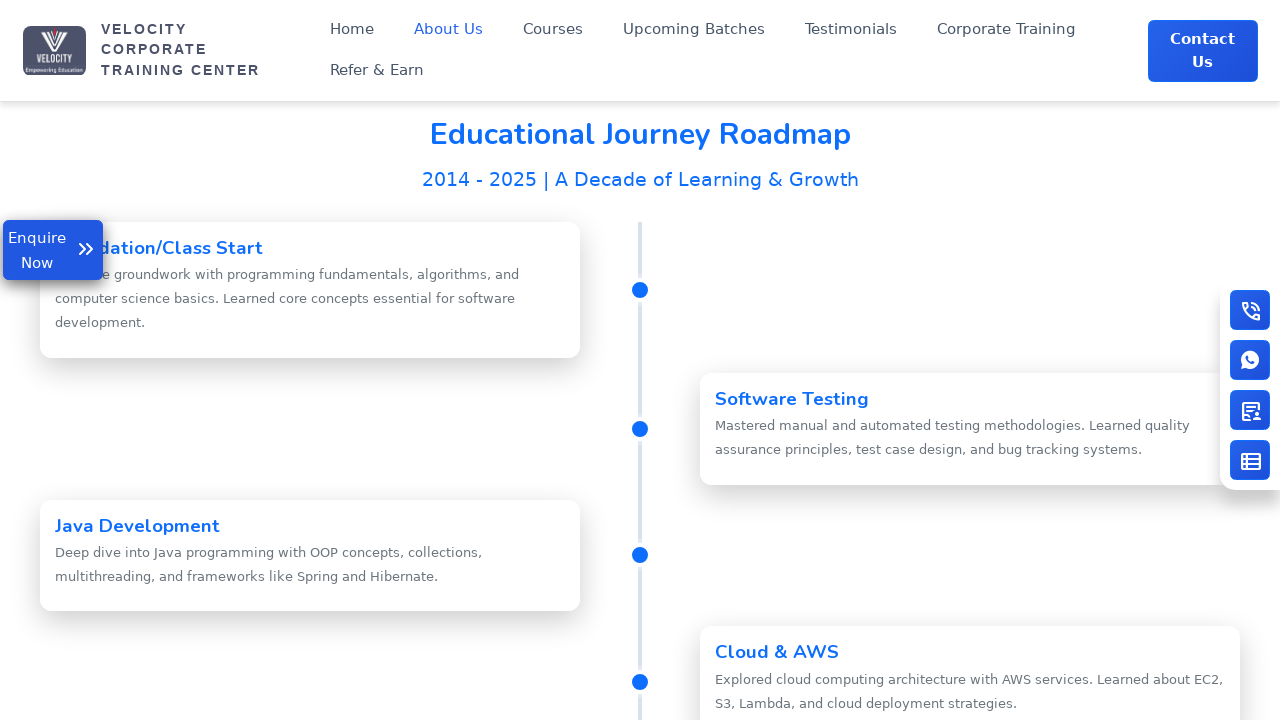

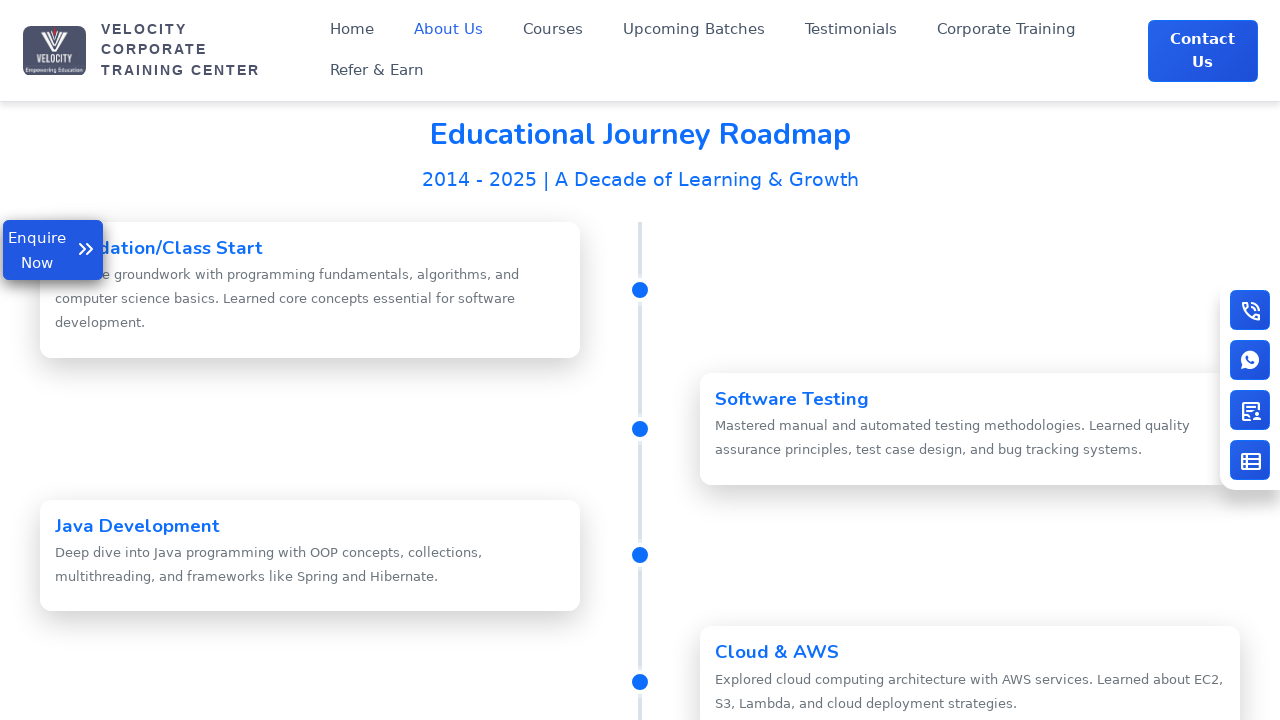